Tests JavaScript prompt dialog by entering text and accepting it, then verifying the entered text is displayed

Starting URL: http://testpages.herokuapp.com/styled/alerts/alert-test.html

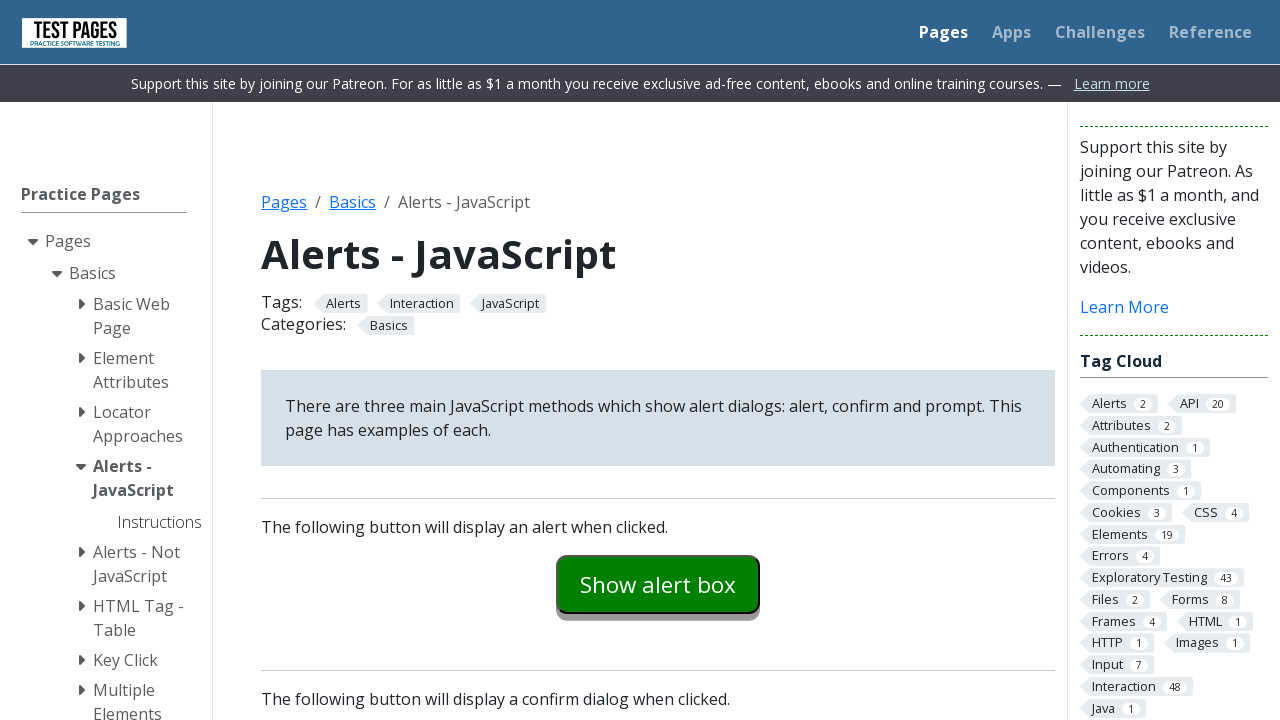

Set up dialog handler to accept prompt with 'Text'
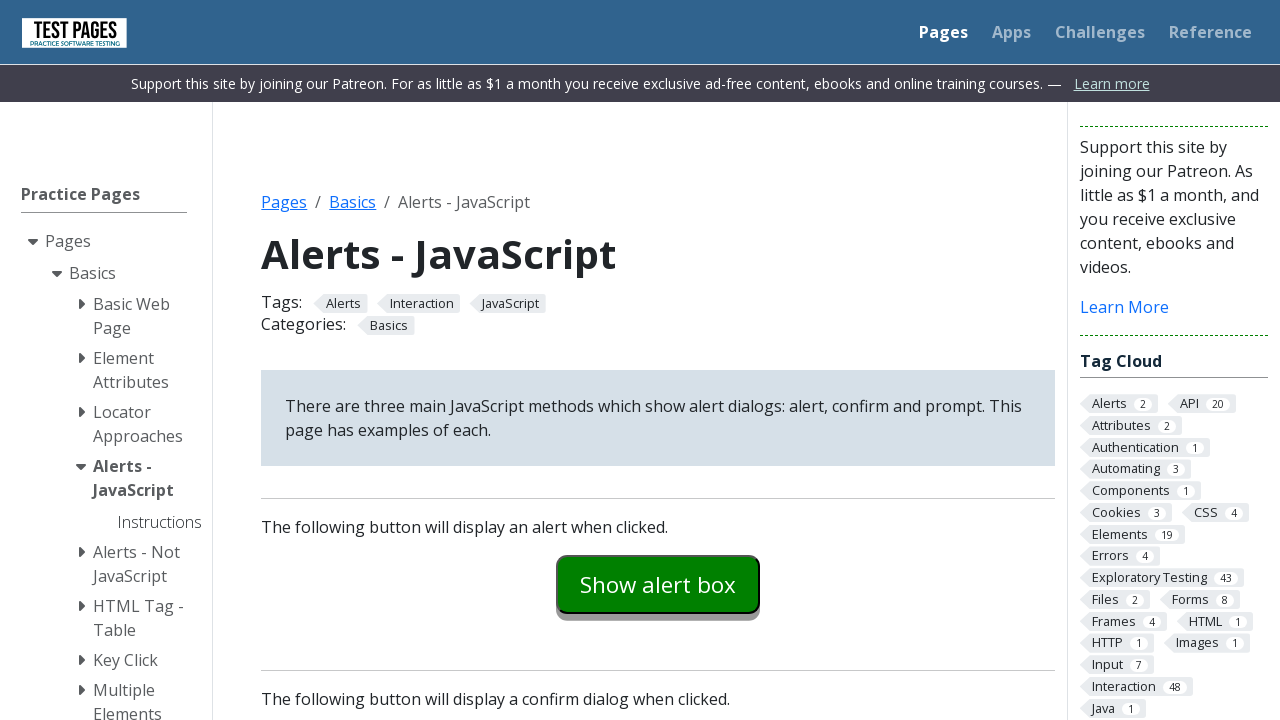

Clicked prompt button to trigger dialog at (658, 360) on #promptexample
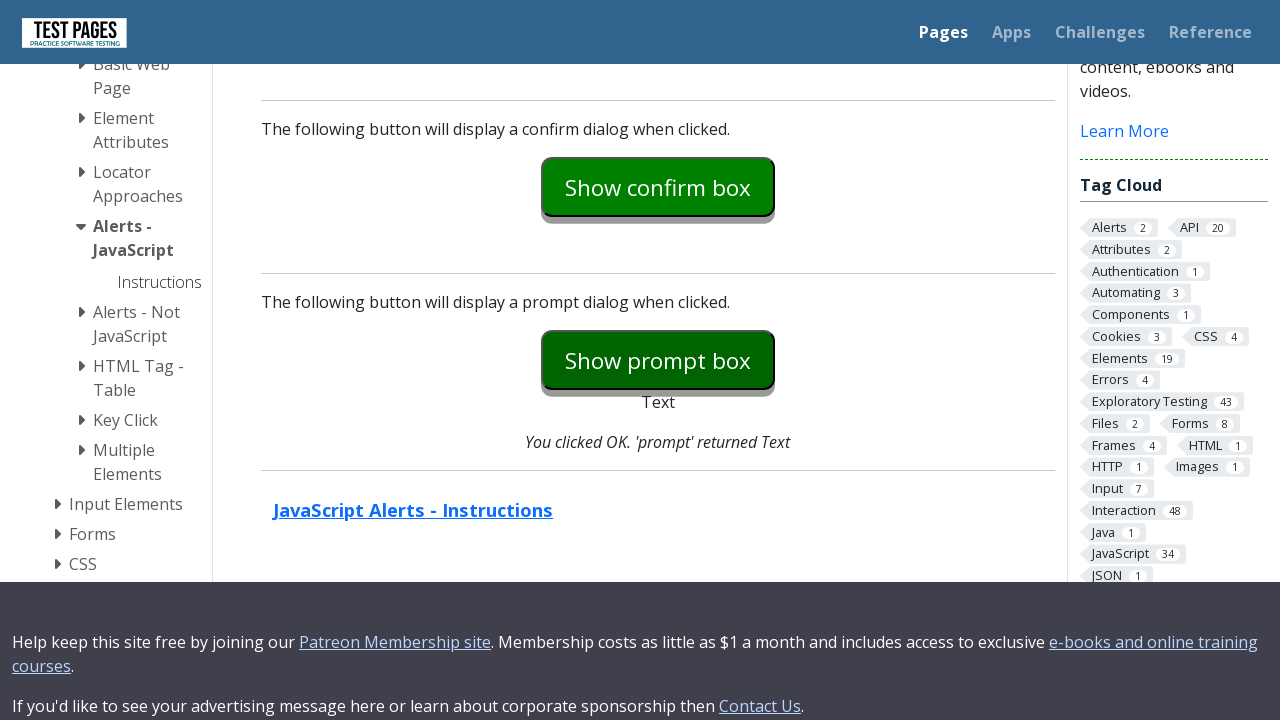

Waited for result to update
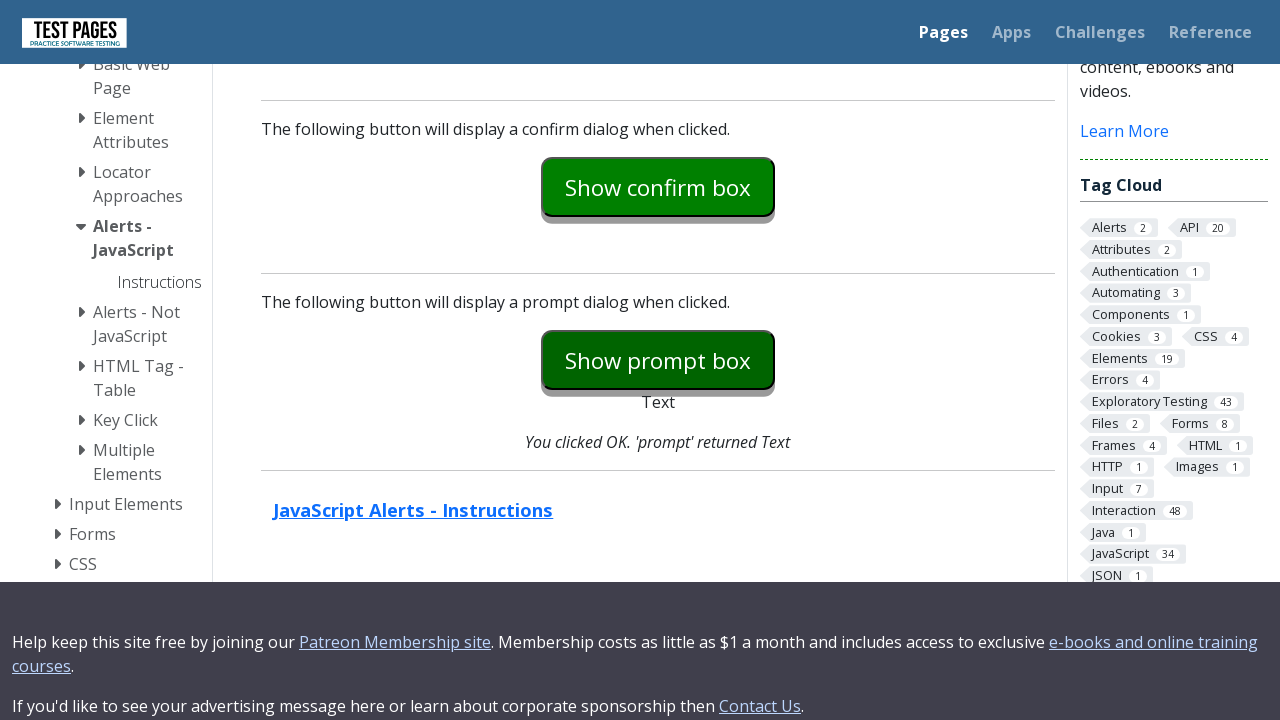

Retrieved prompt result text from page
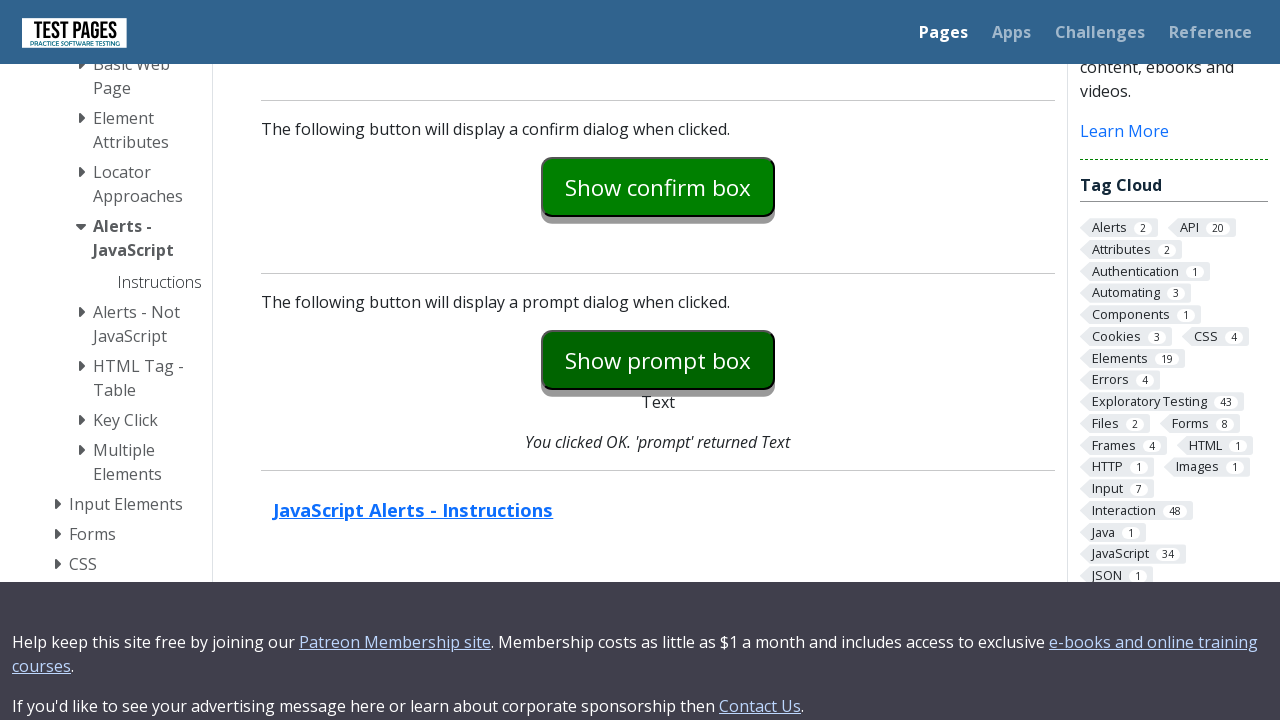

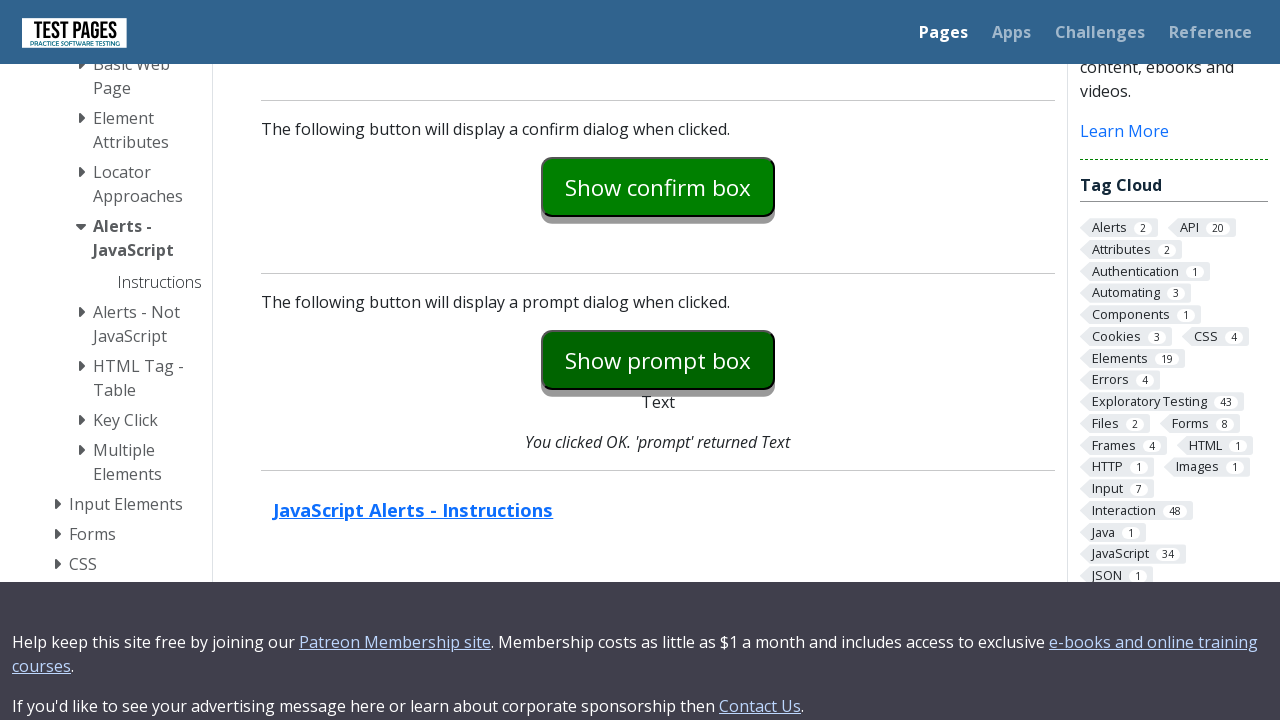